Tests a web form by entering text into a text box, clicking the submit button, and verifying the success message is displayed

Starting URL: https://www.selenium.dev/selenium/web/web-form.html

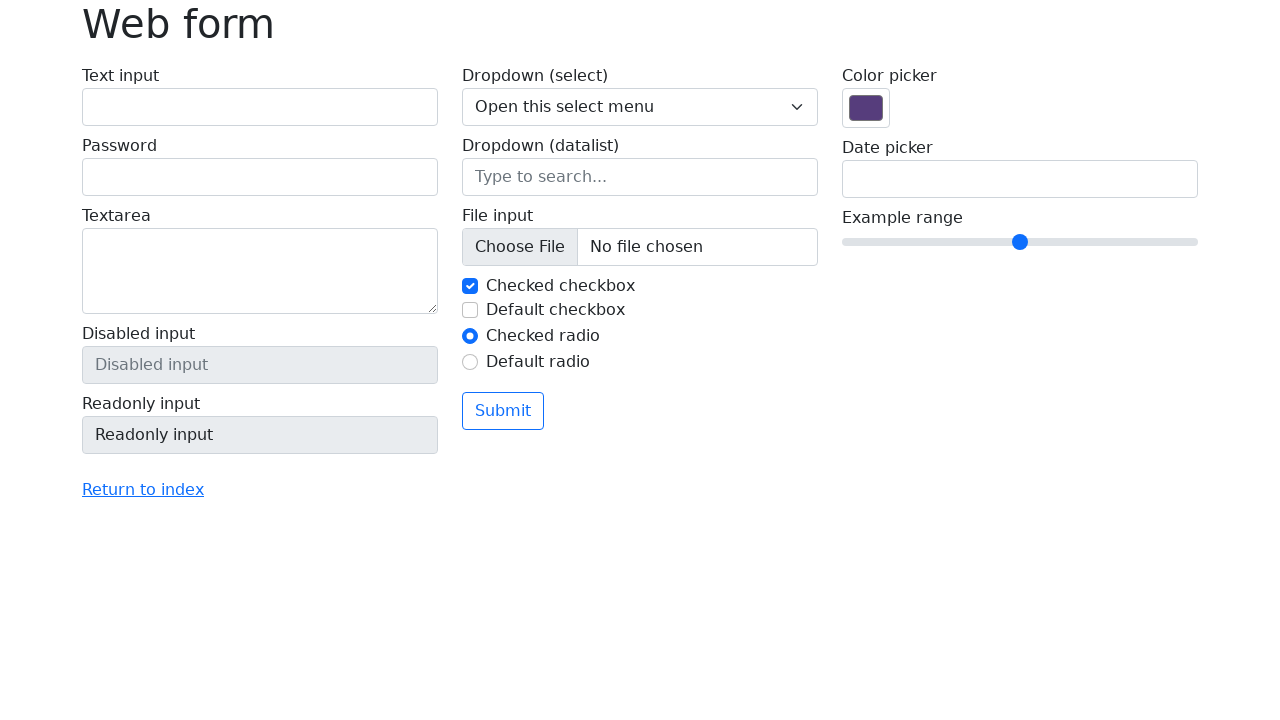

Filled text box with 'Selenium' on input[name='my-text']
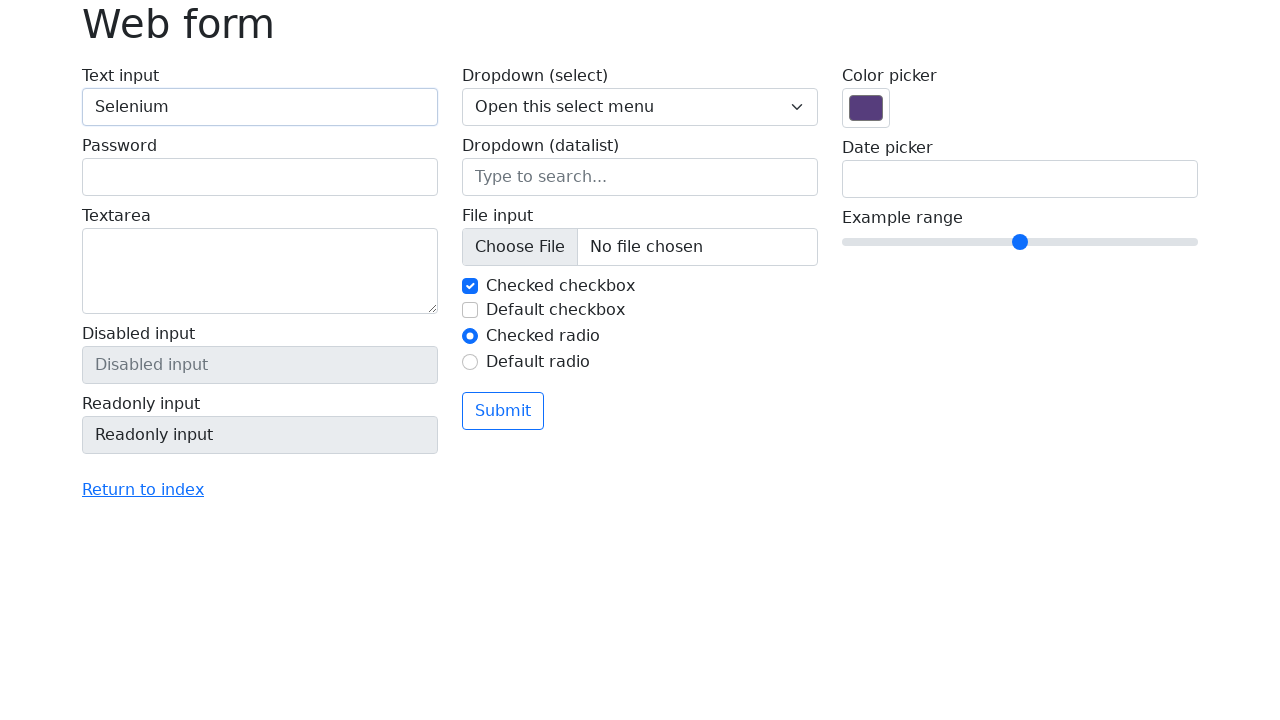

Clicked the submit button at (503, 411) on button
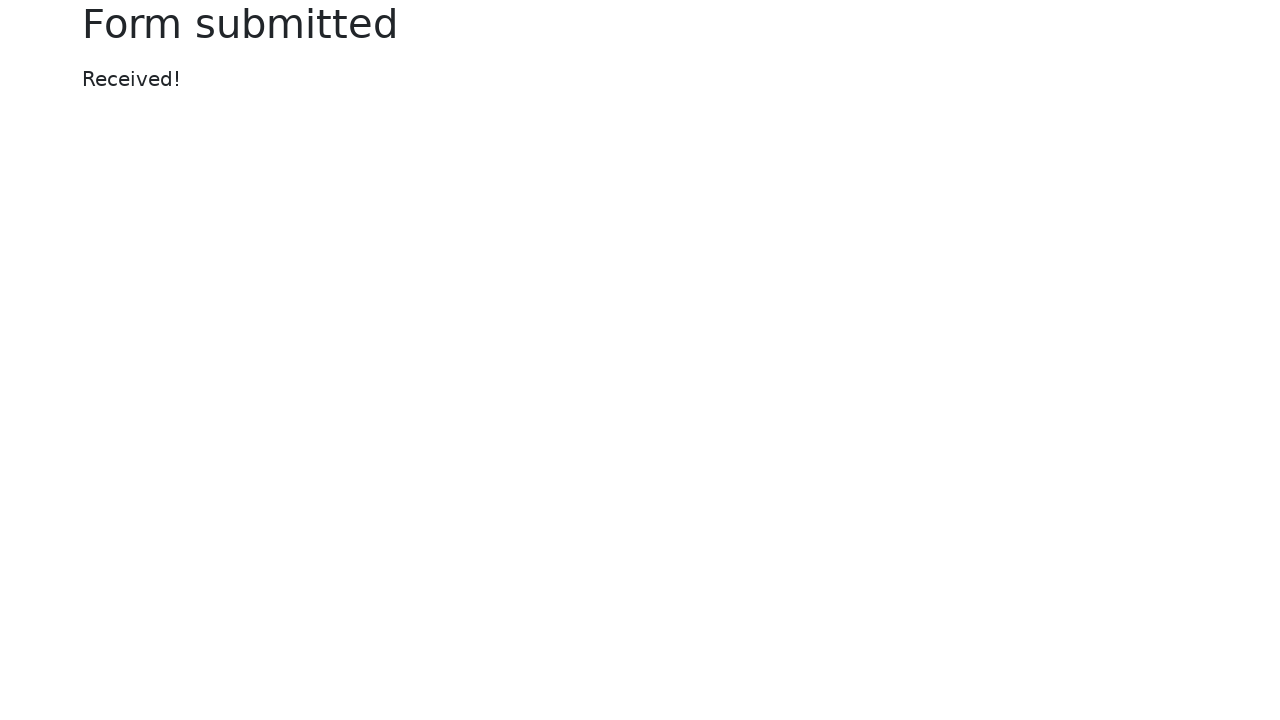

Success message element appeared
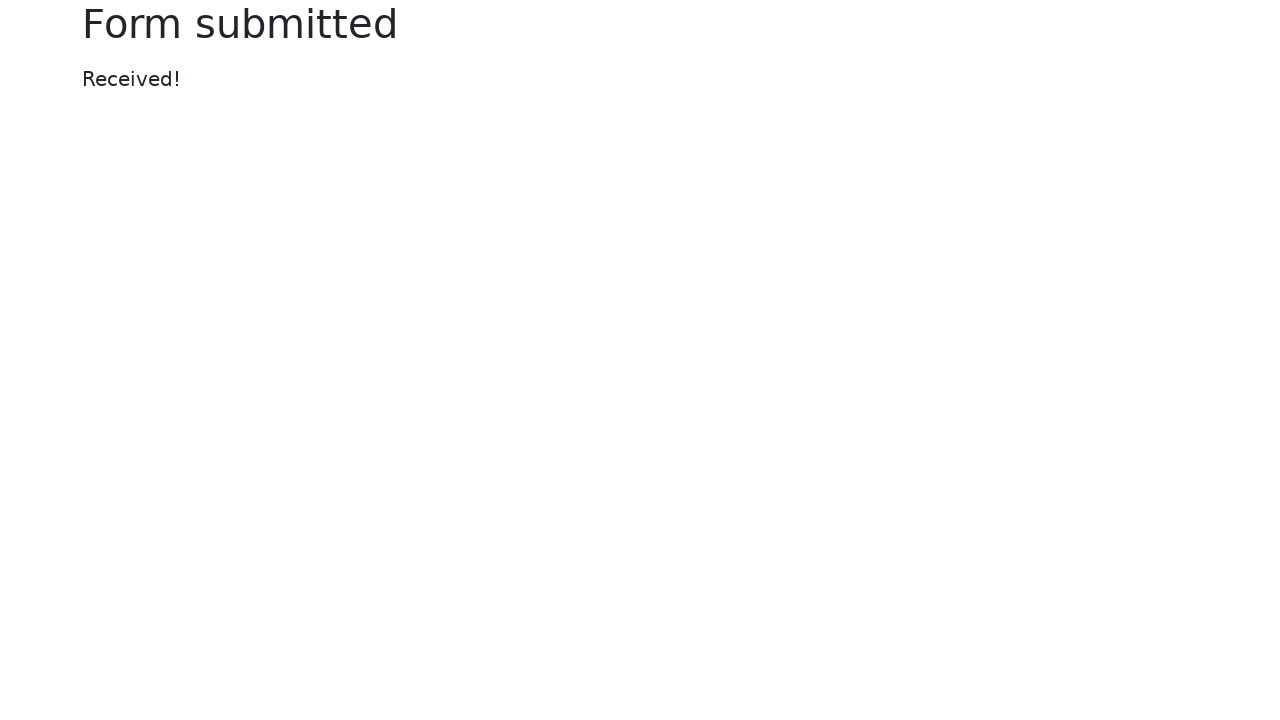

Located success message element
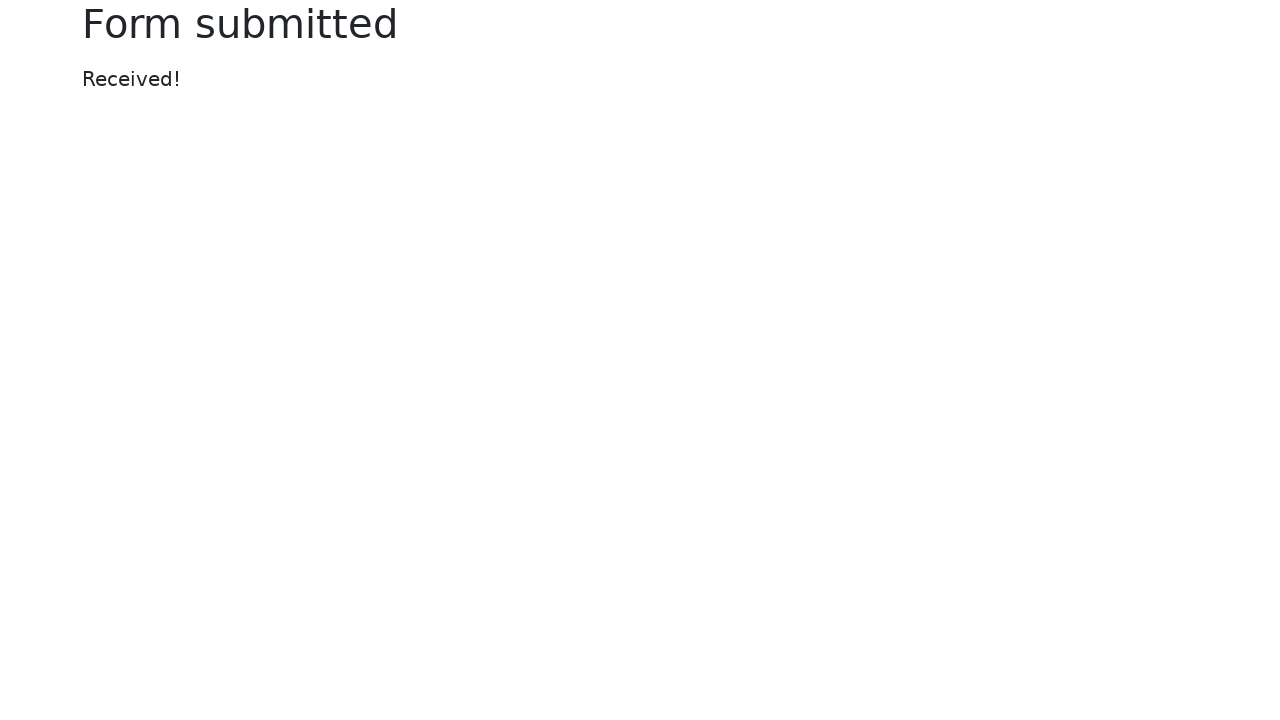

Verified success message displays 'Received!'
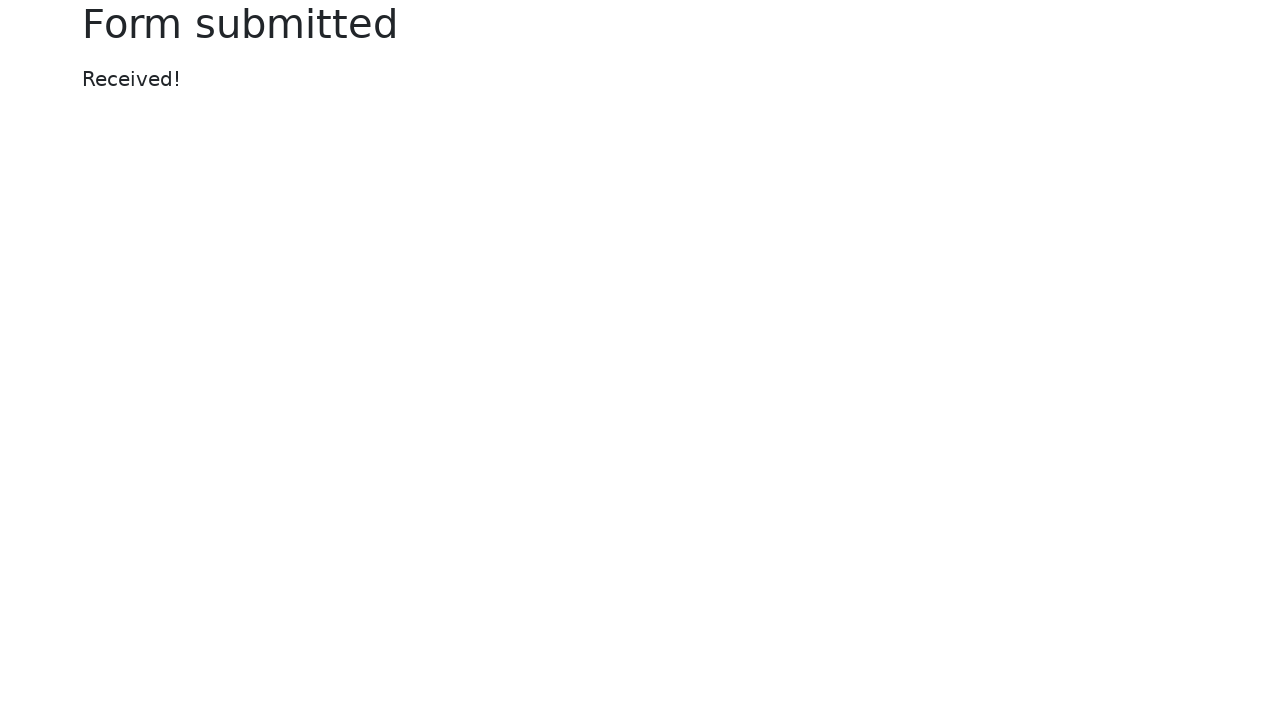

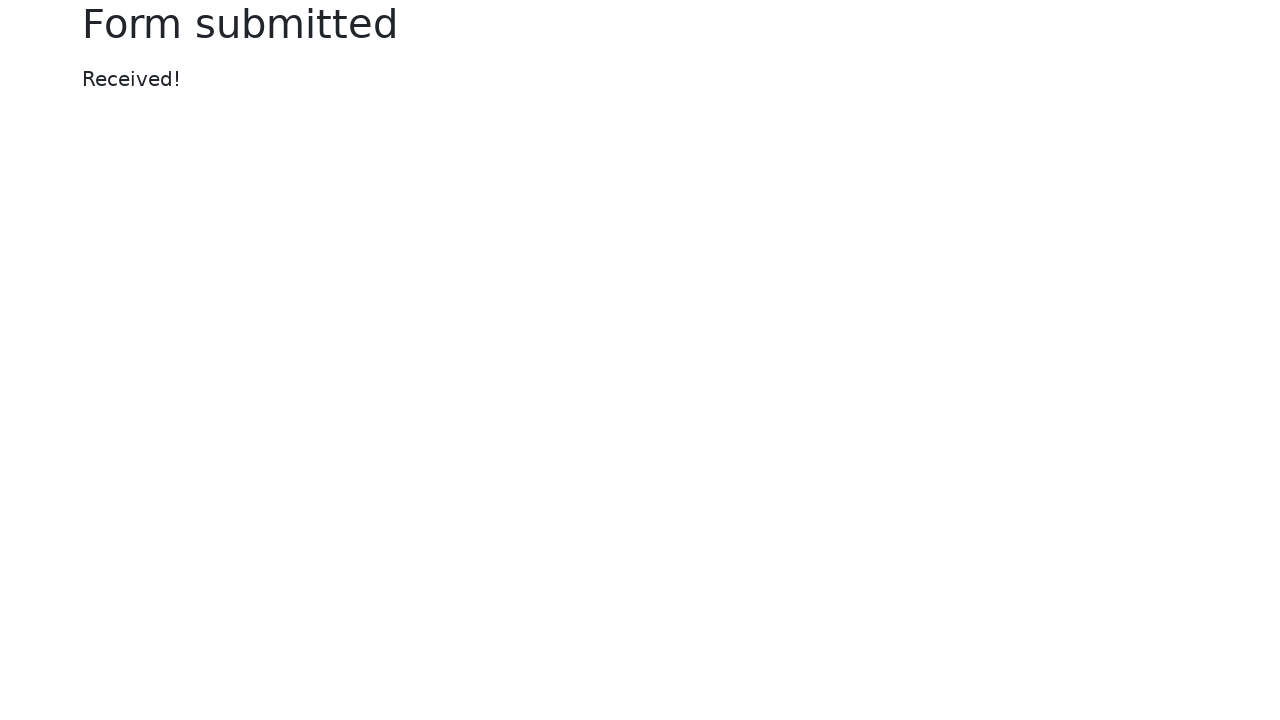